Tests hover functionality by hovering over user avatars to reveal profile links and navigating to user profile pages

Starting URL: https://practice.expandtesting.com/

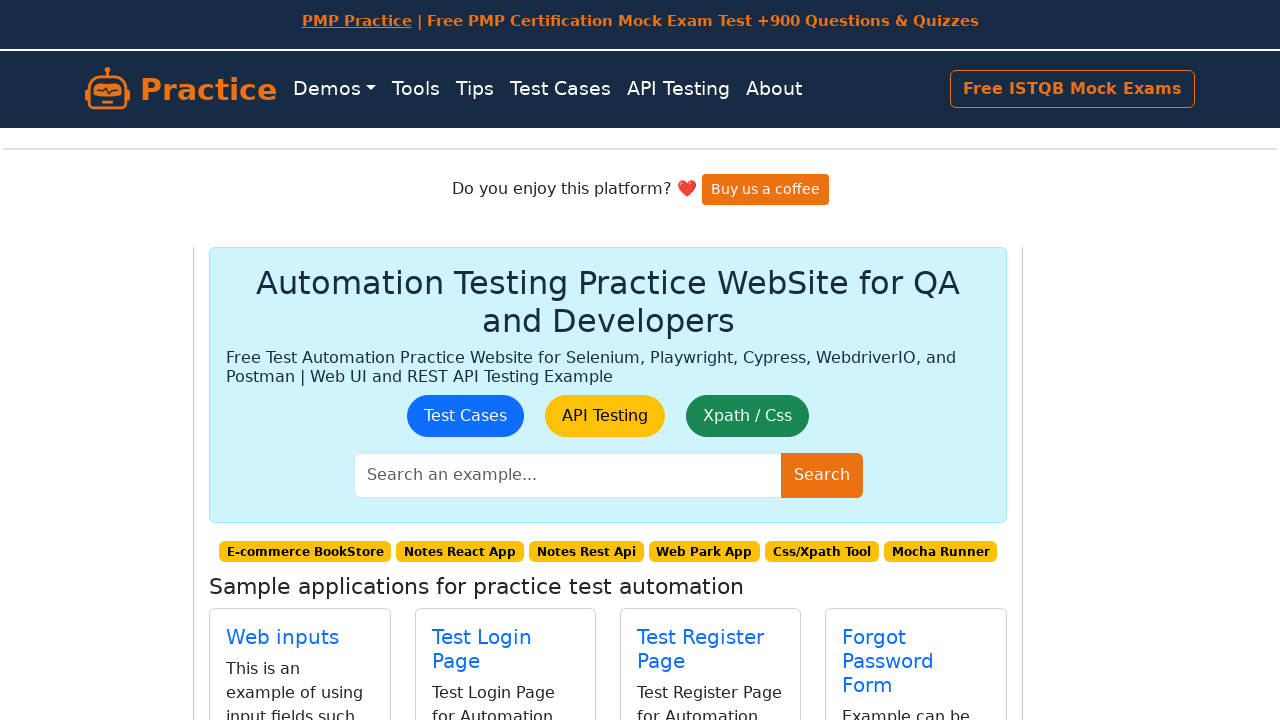

Clicked on Hovers link at (672, 400) on internal:role=link[name="Hovers"i]
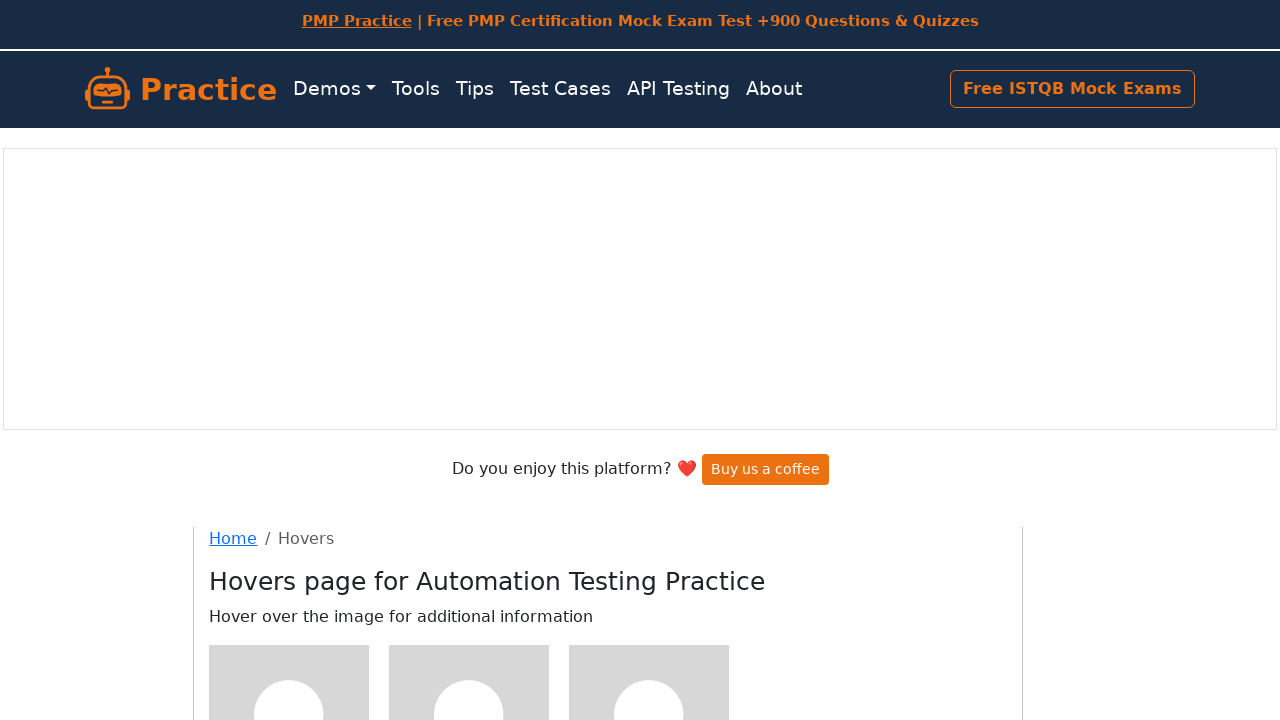

Hovered over first user avatar at (289, 640) on internal:role=img[name="User Avatar"i] >> nth=0
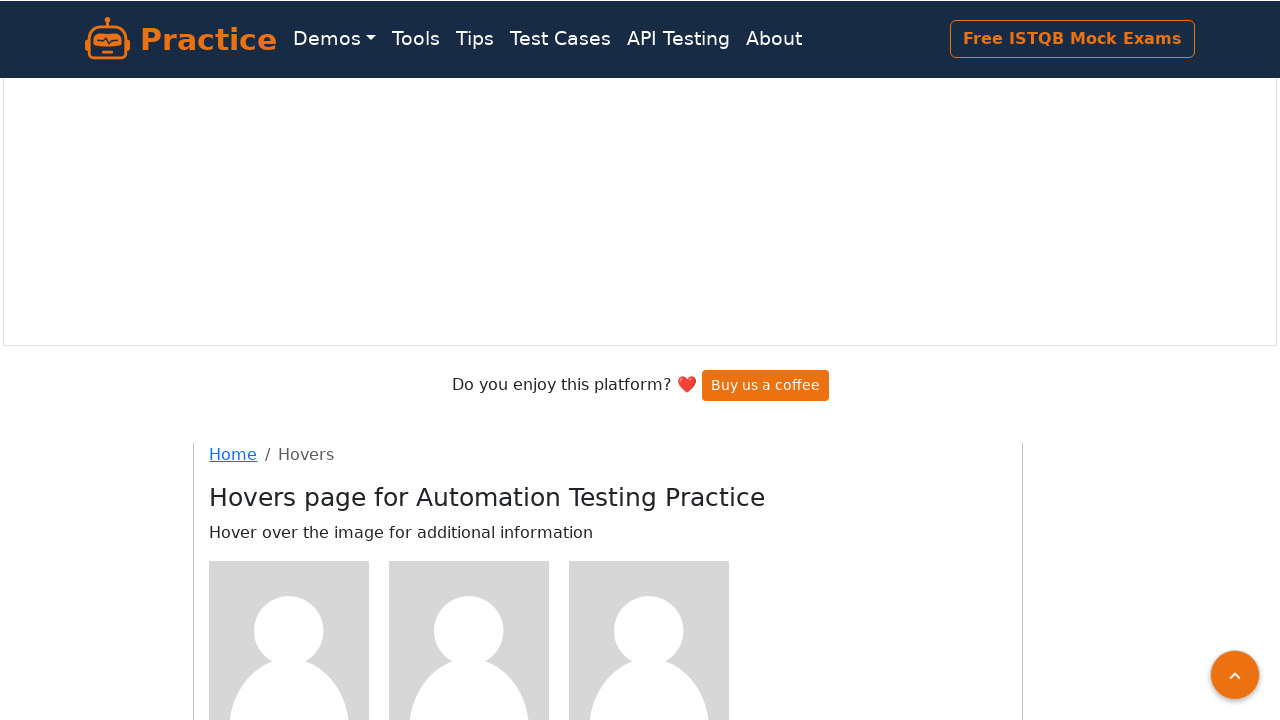

Clicked View profile link for first user at (256, 400) on internal:role=link[name="View profile"i]
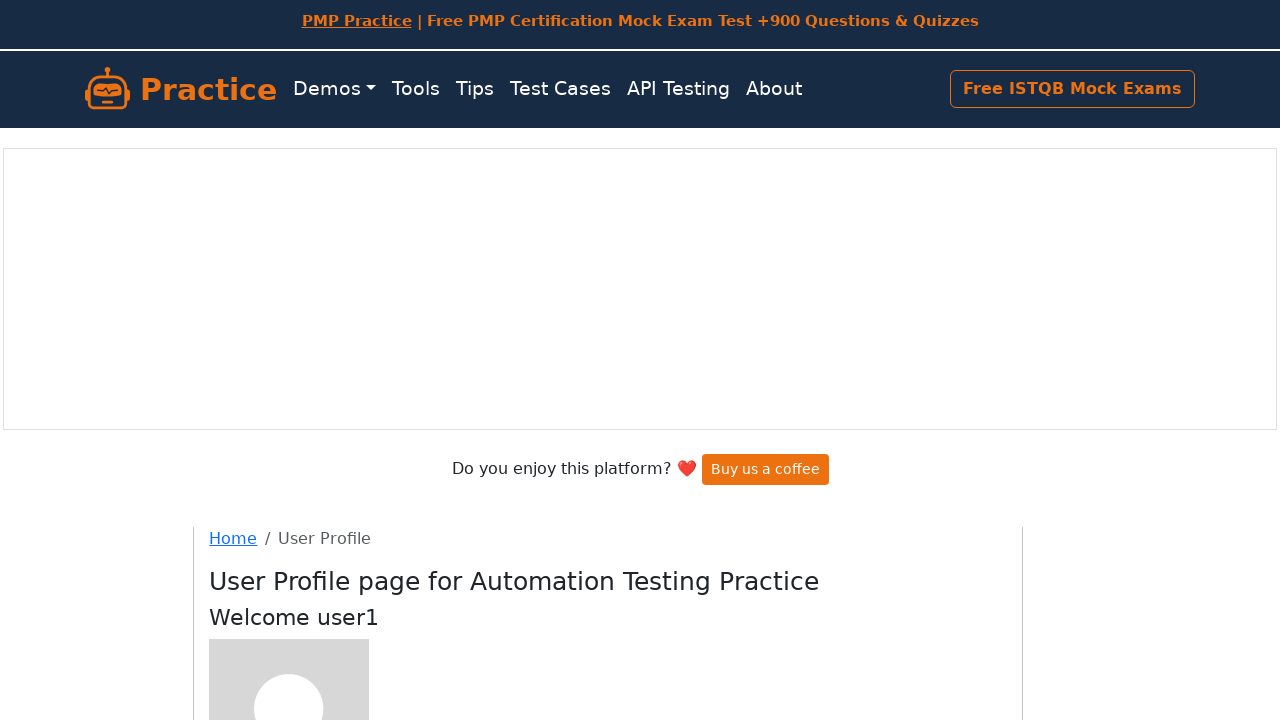

Verified user1 welcome message is visible on profile page
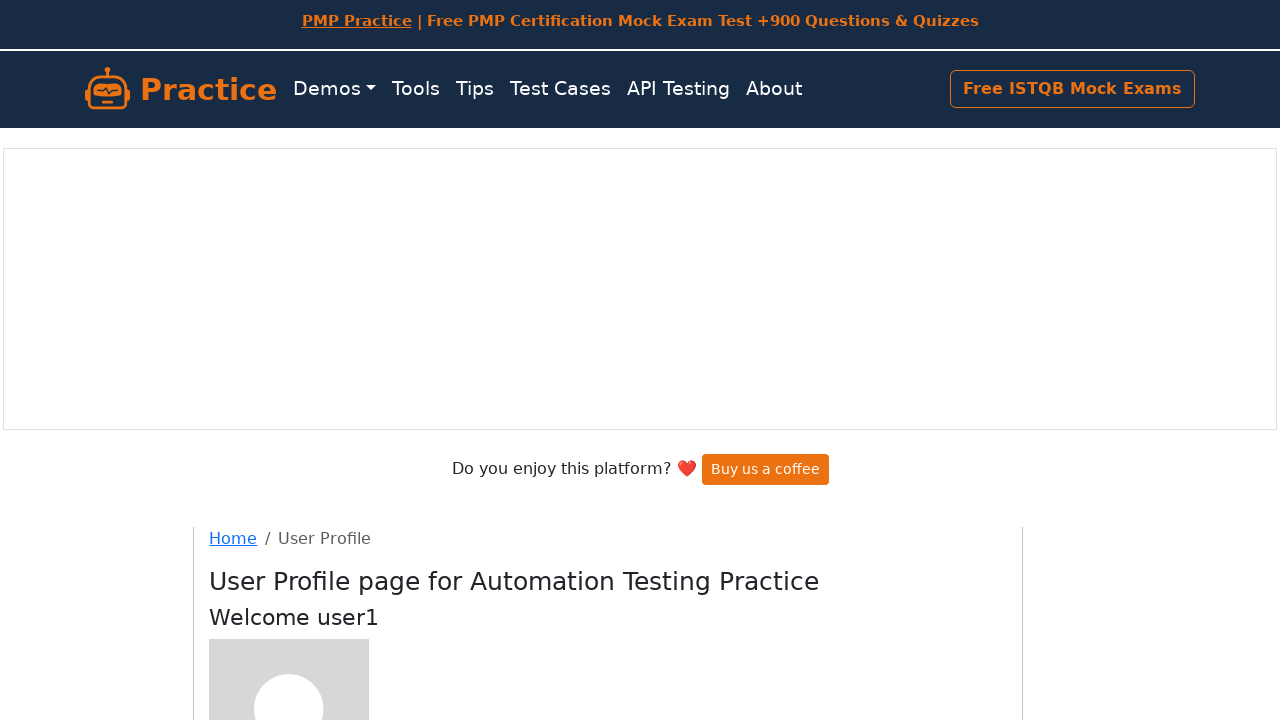

Navigated back to hovers page
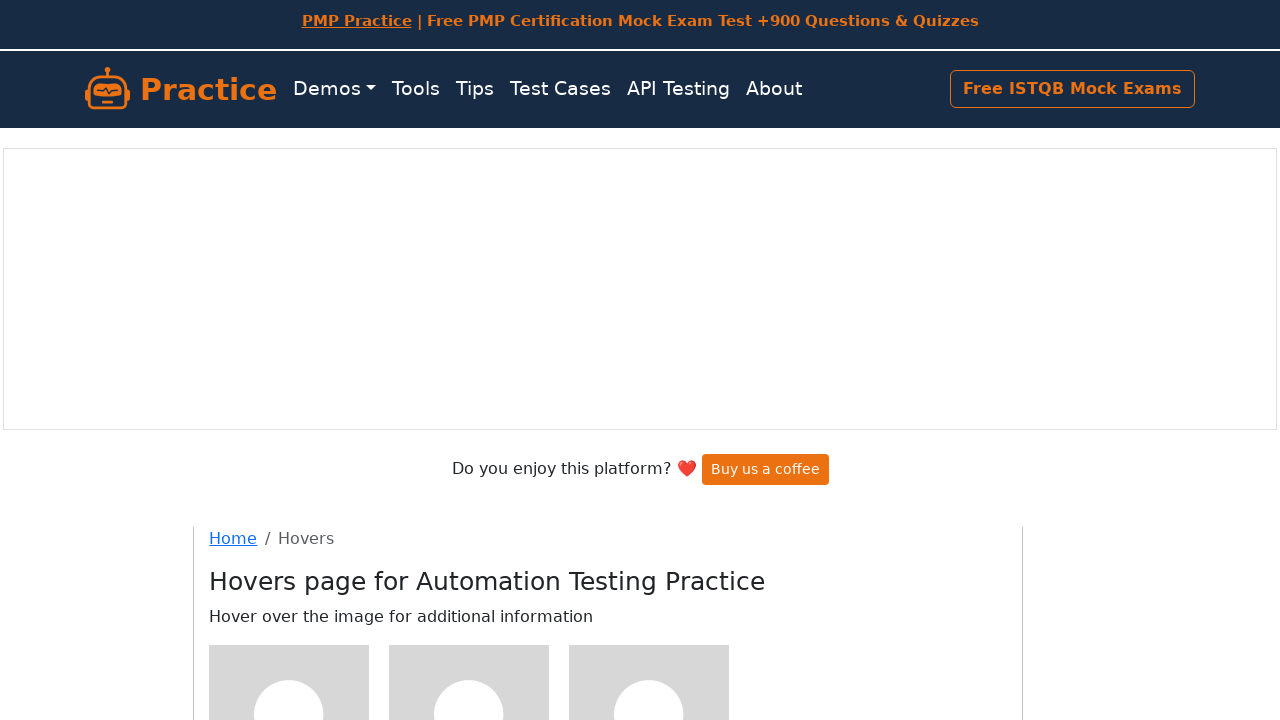

Hovered over second user avatar at (469, 640) on internal:role=img[name="User Avatar"i] >> nth=1
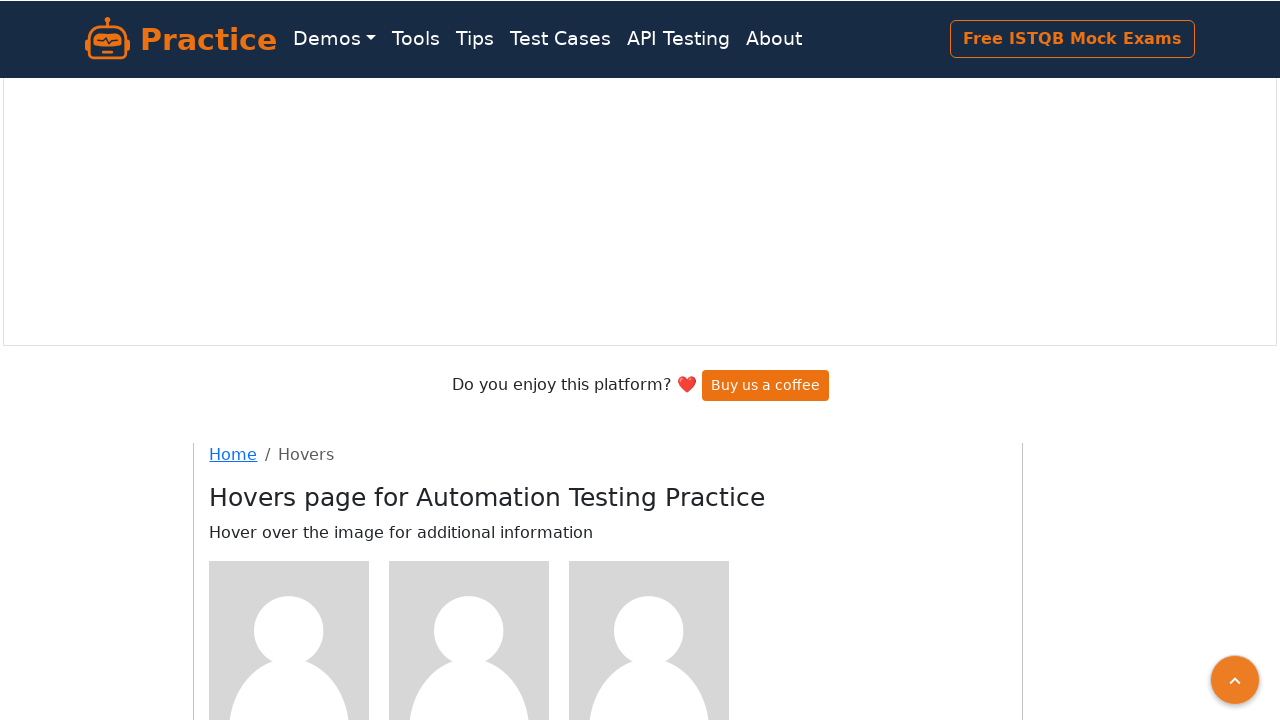

Clicked View profile link for second user at (436, 400) on internal:role=link[name="View profile"i]
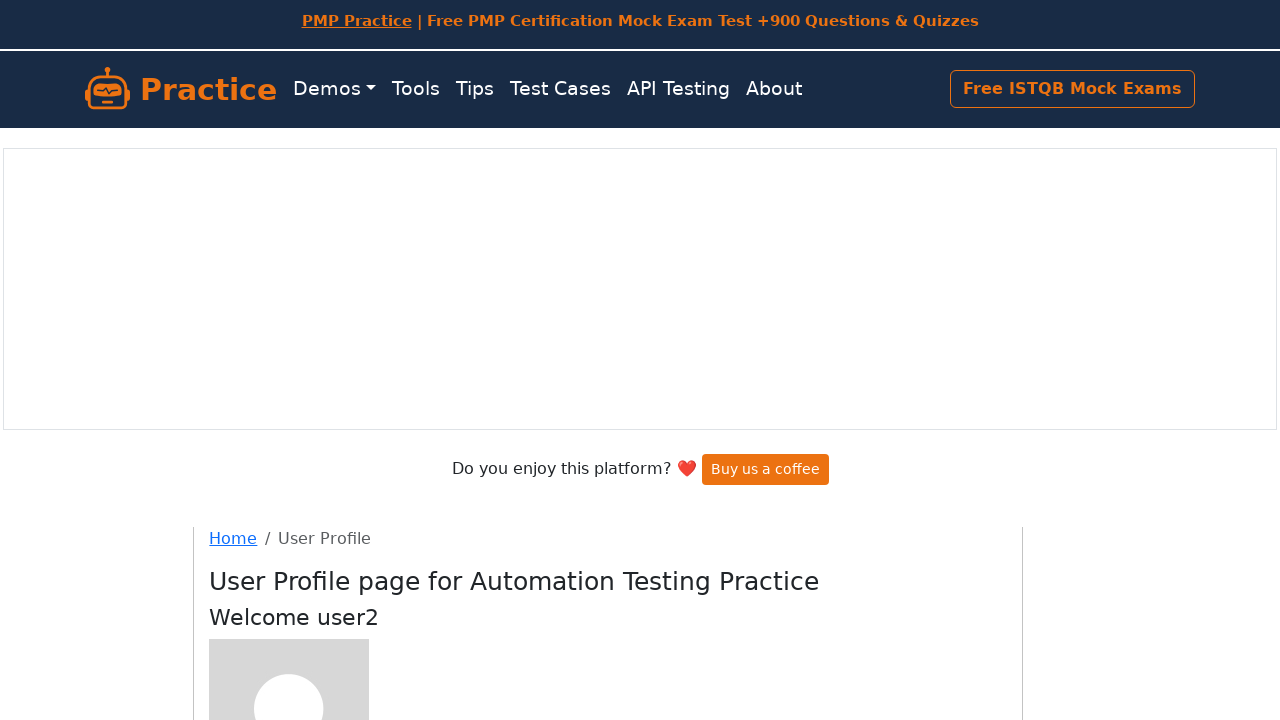

Verified user2 welcome message is visible on profile page
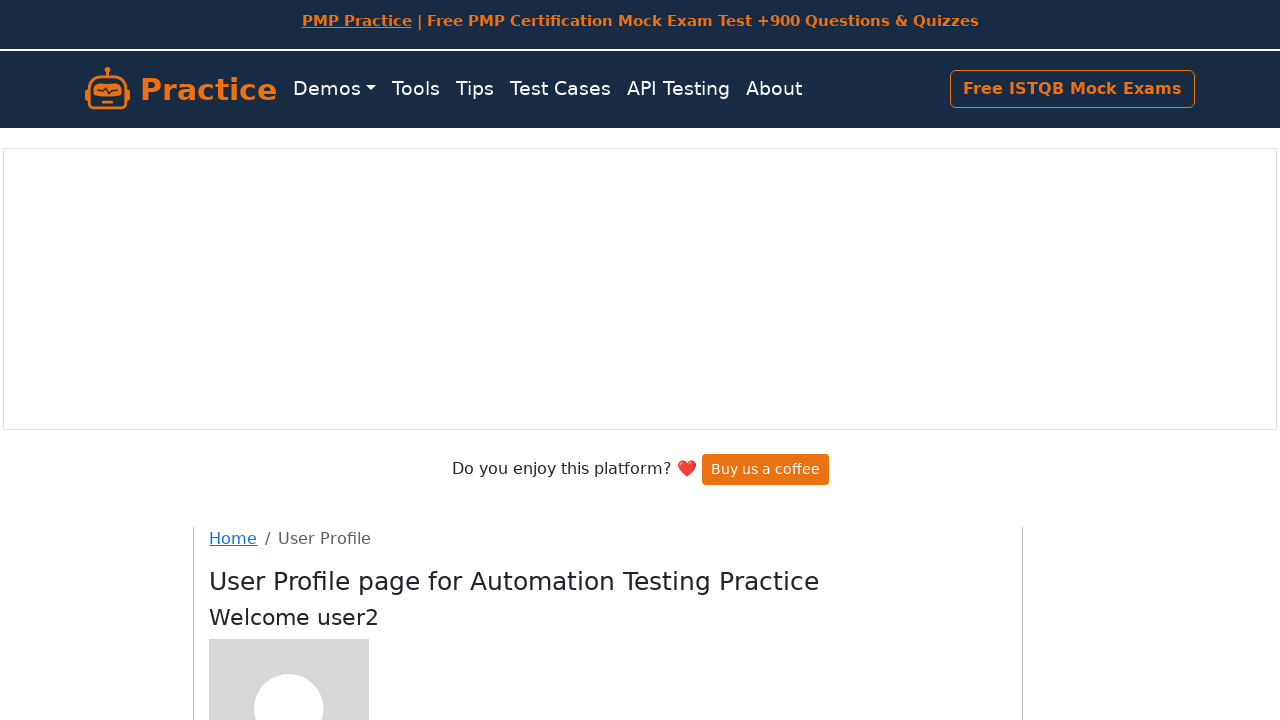

Navigated back to hovers page
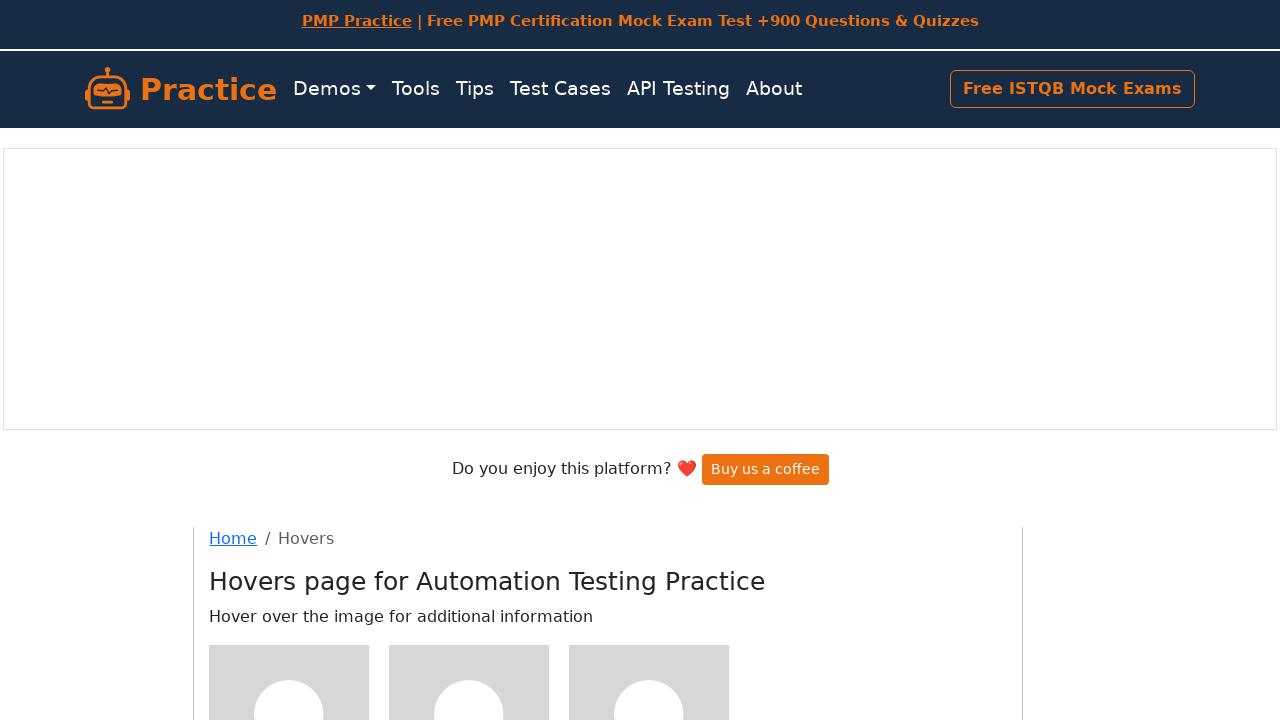

Hovered over third user avatar at (649, 640) on internal:role=img[name="User Avatar"i] >> nth=2
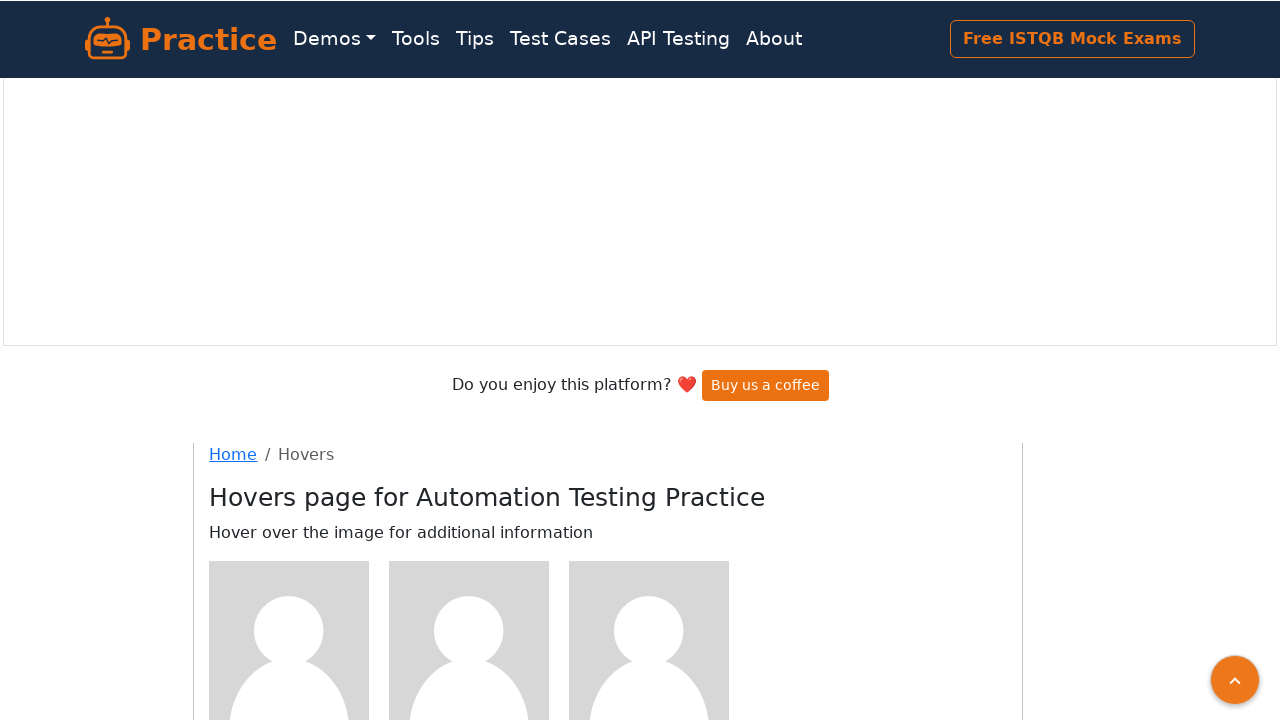

Clicked View profile link for third user at (616, 400) on internal:role=link[name="View profile"i]
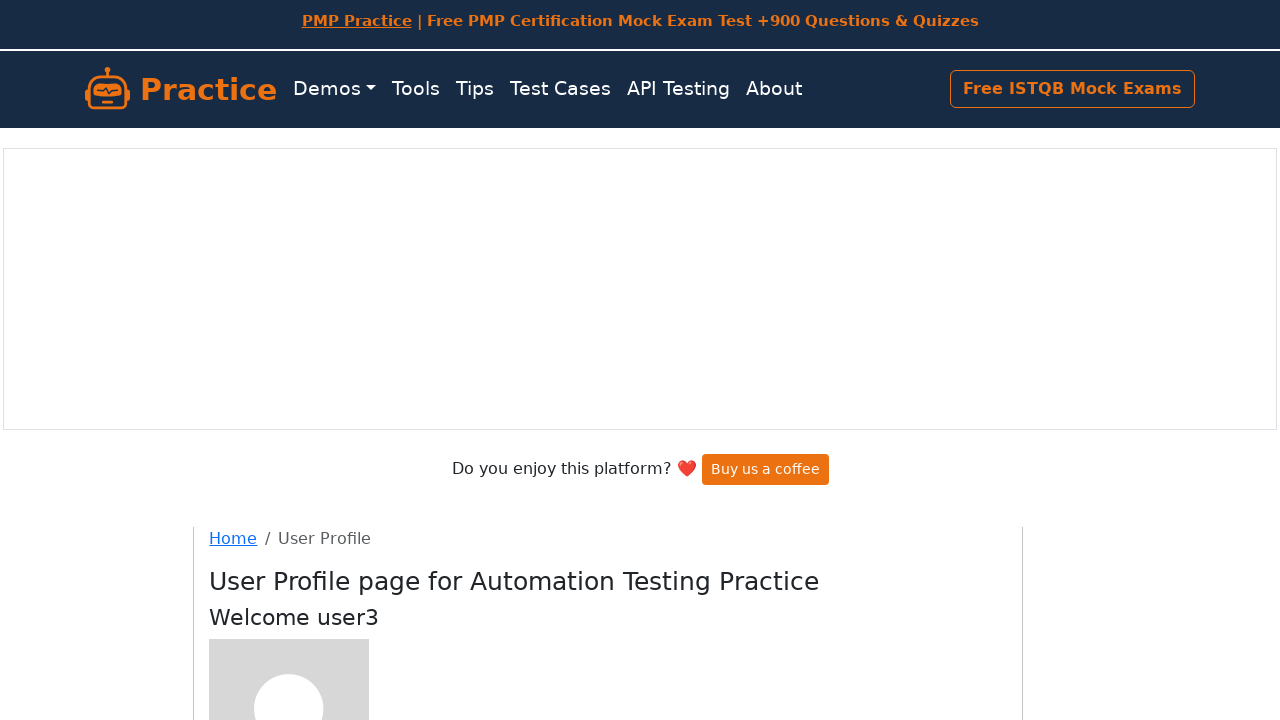

Verified user3 welcome message is visible on profile page
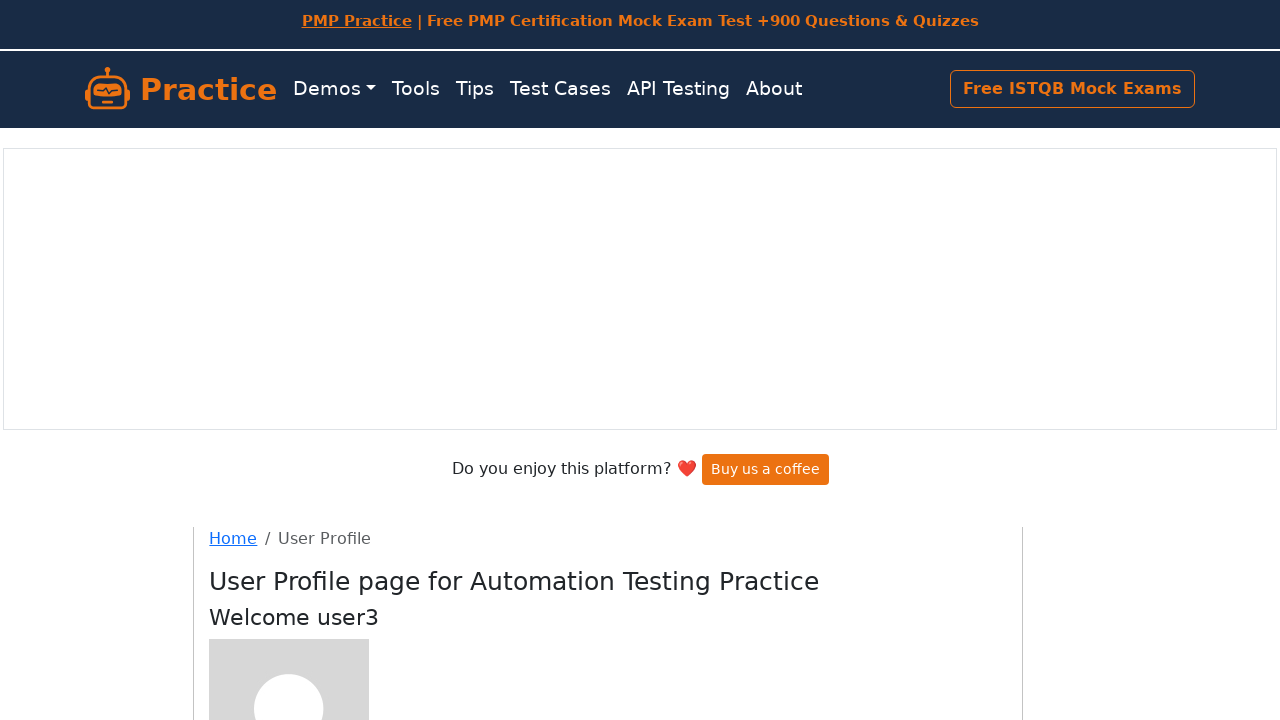

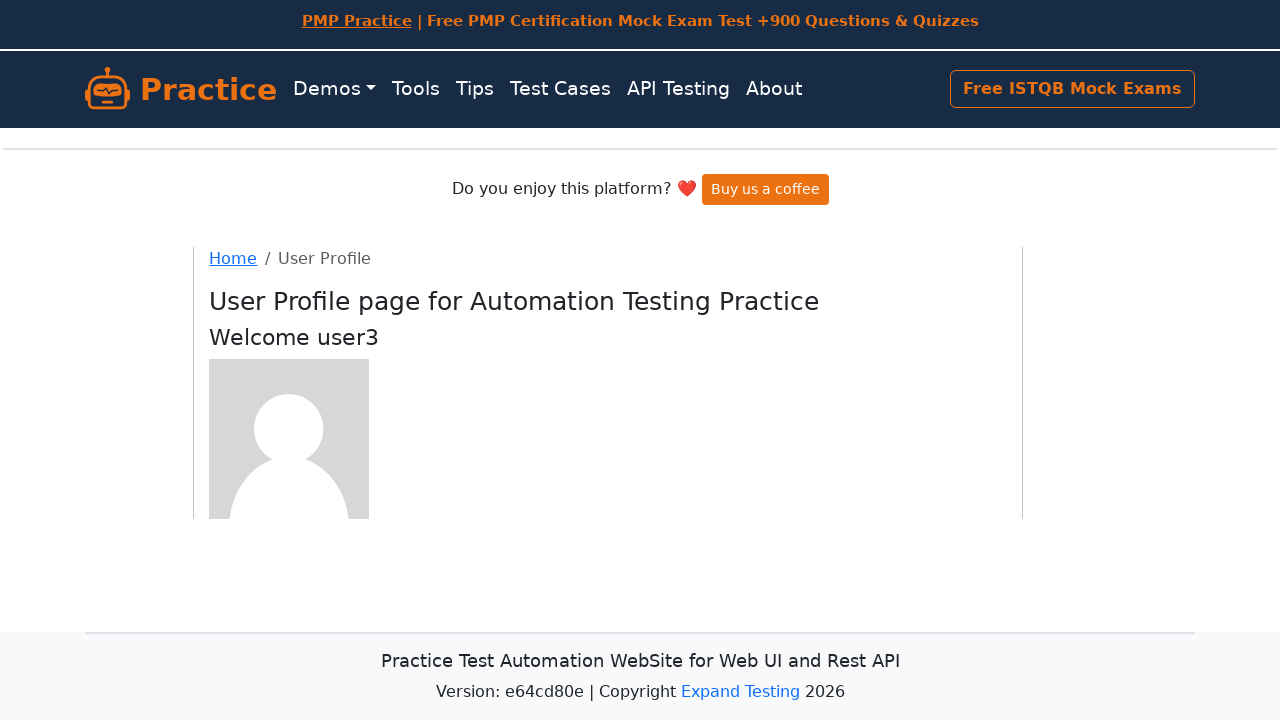